Tests keyboard actions on an autocomplete input field by typing text with SHIFT key modifiers to create capitalized letters, resulting in "You areExceptional"

Starting URL: https://demoqa.com/auto-complete

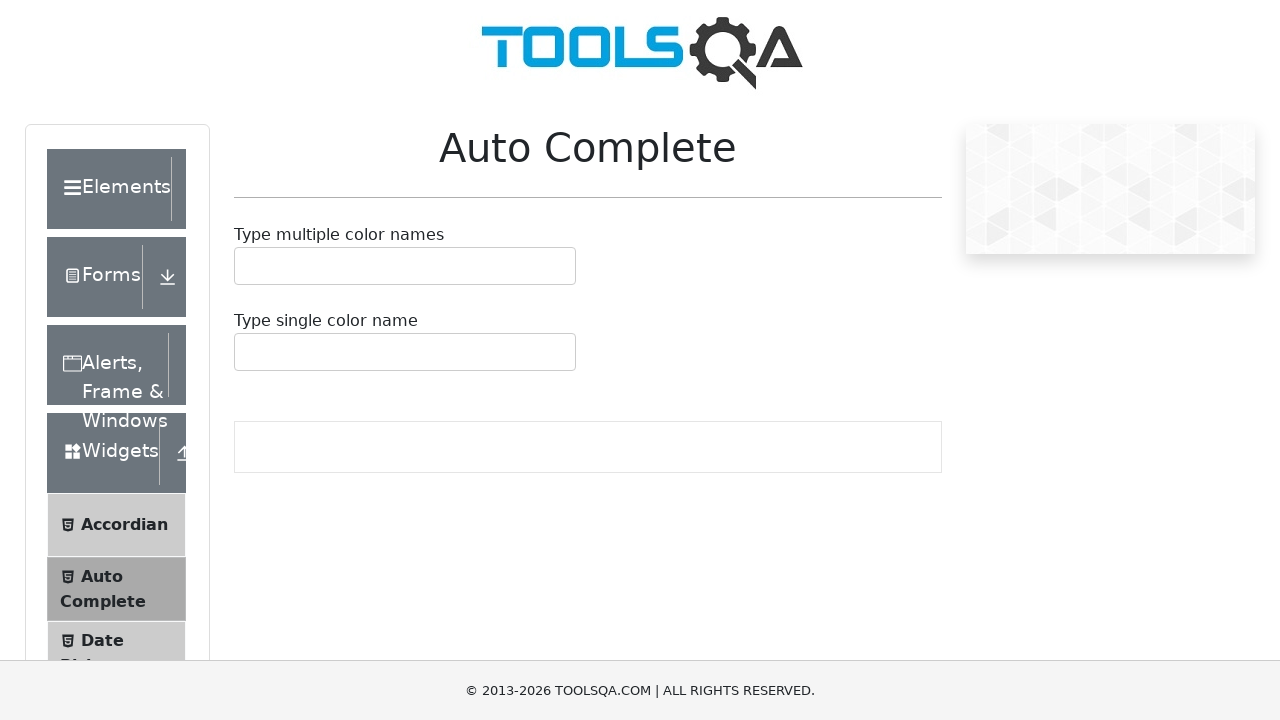

Clicked on autocomplete input field at (247, 352) on #autoCompleteSingleInput
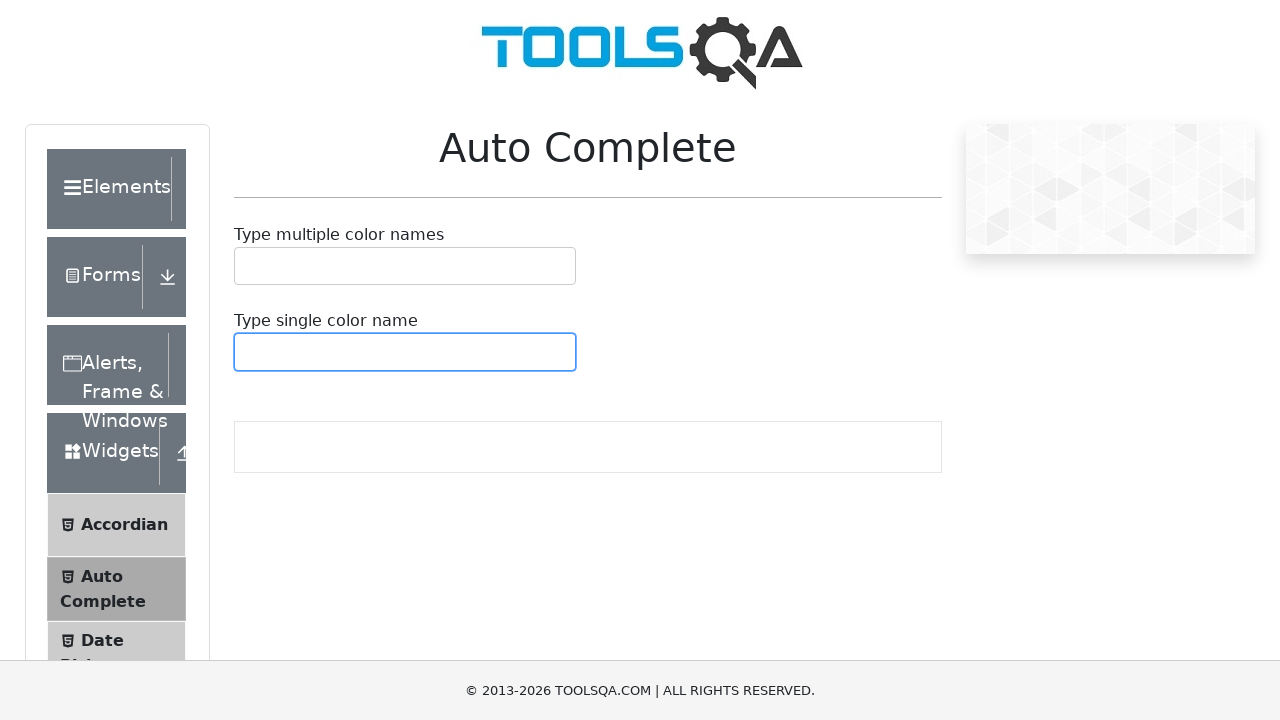

Pressed Shift key down
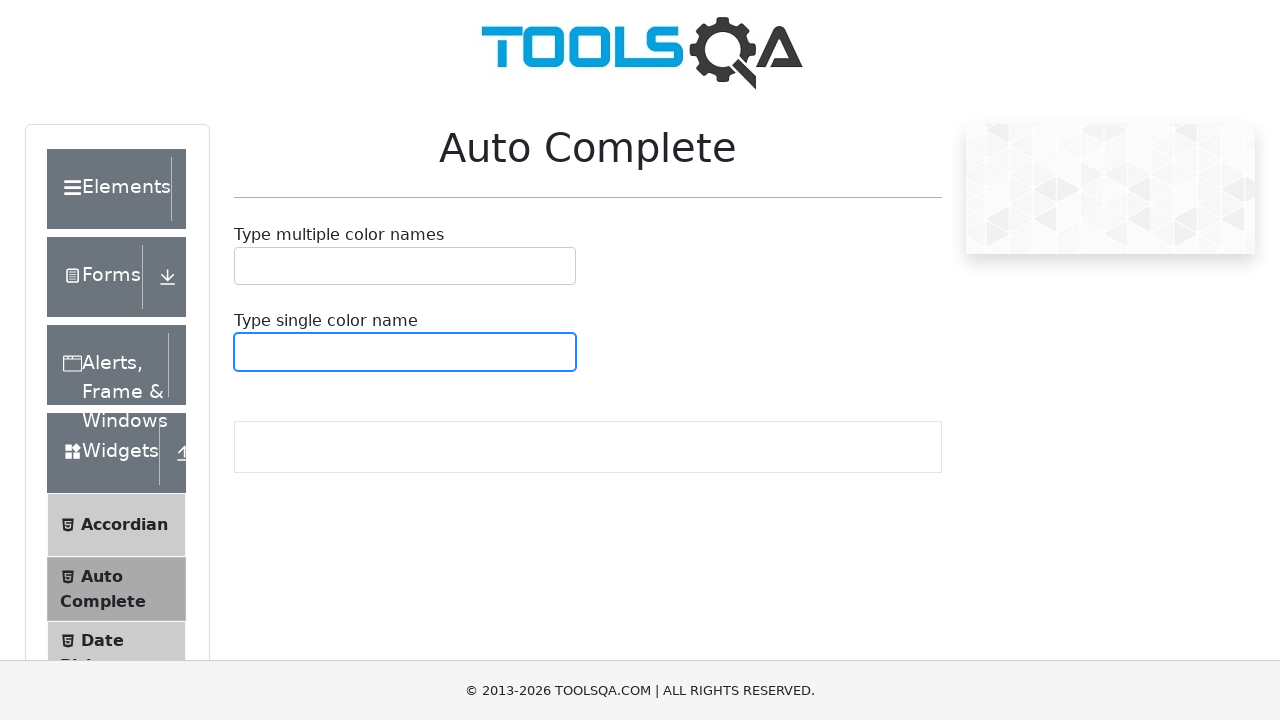

Pressed 'y' with Shift modifier to type 'Y'
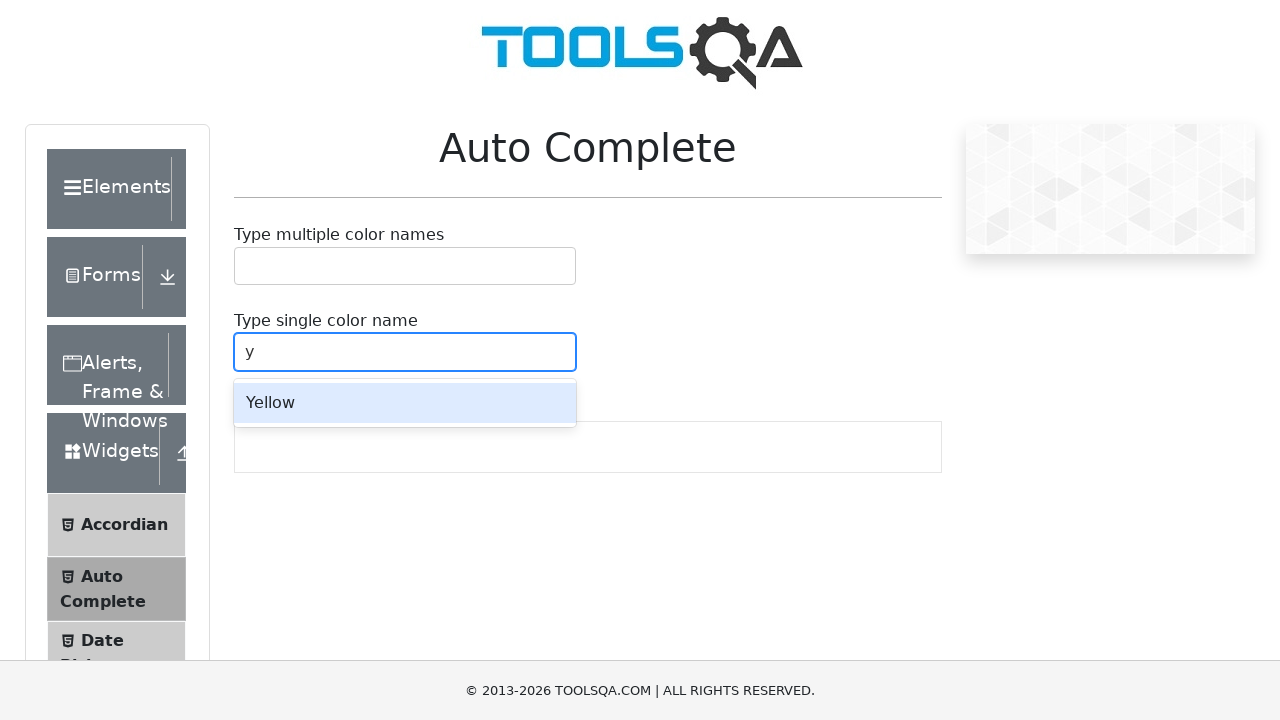

Released Shift key
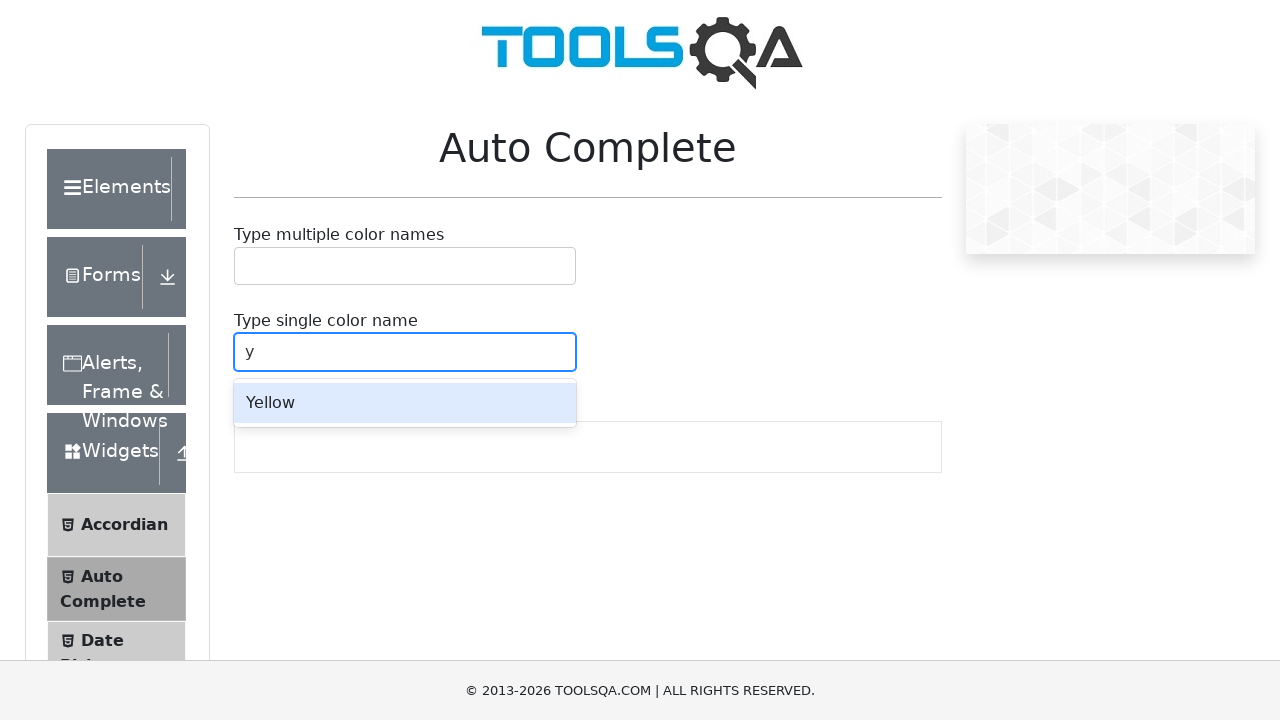

Typed 'ou are' without modifiers
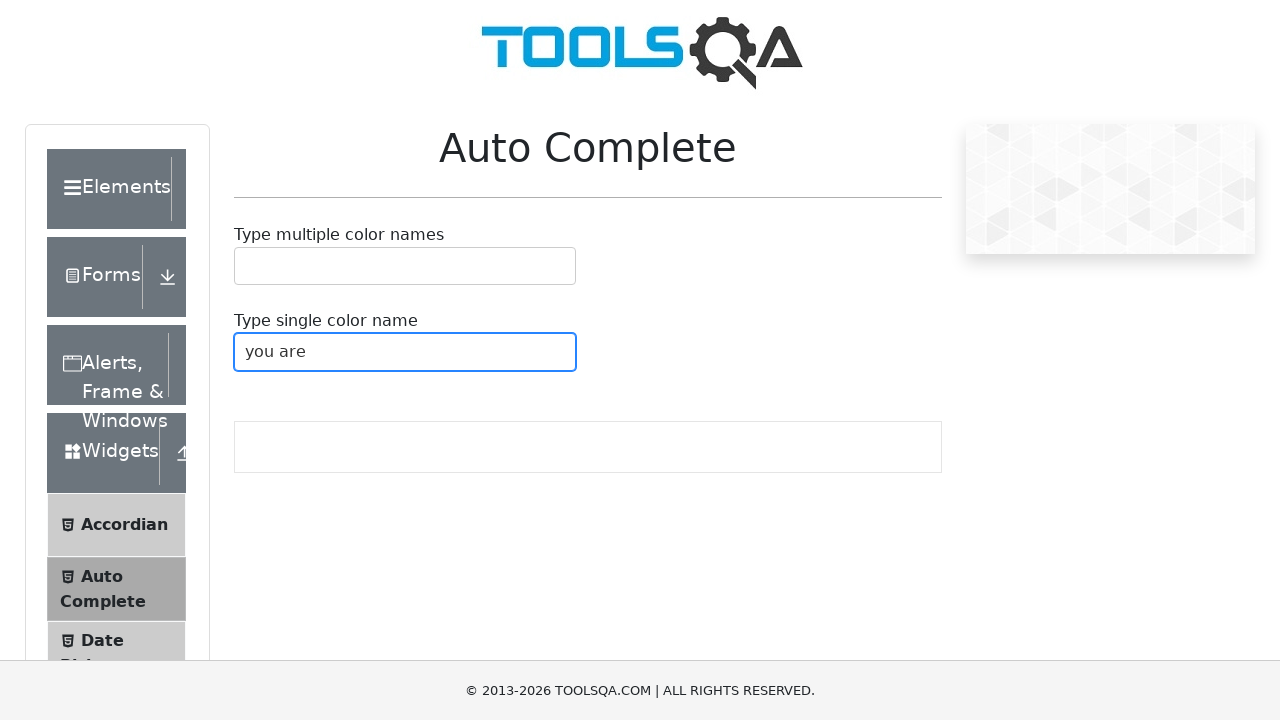

Pressed Shift key down again
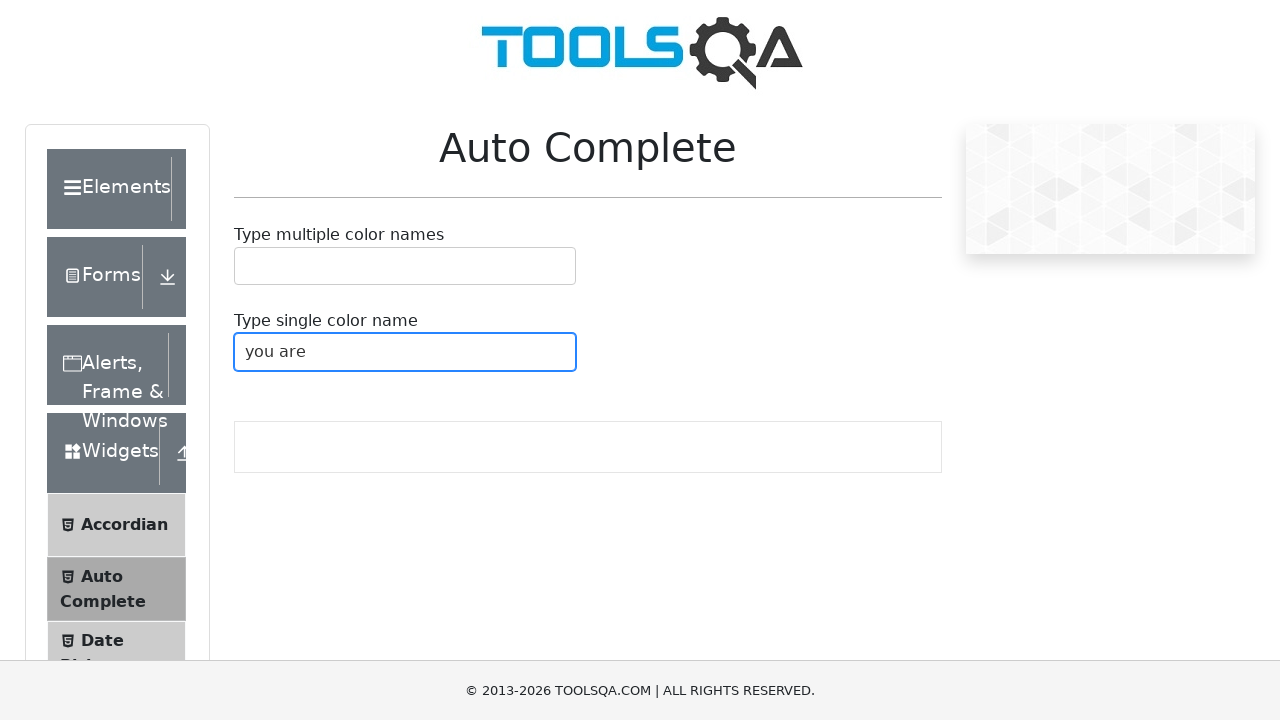

Pressed 'e' with Shift modifier to type 'E'
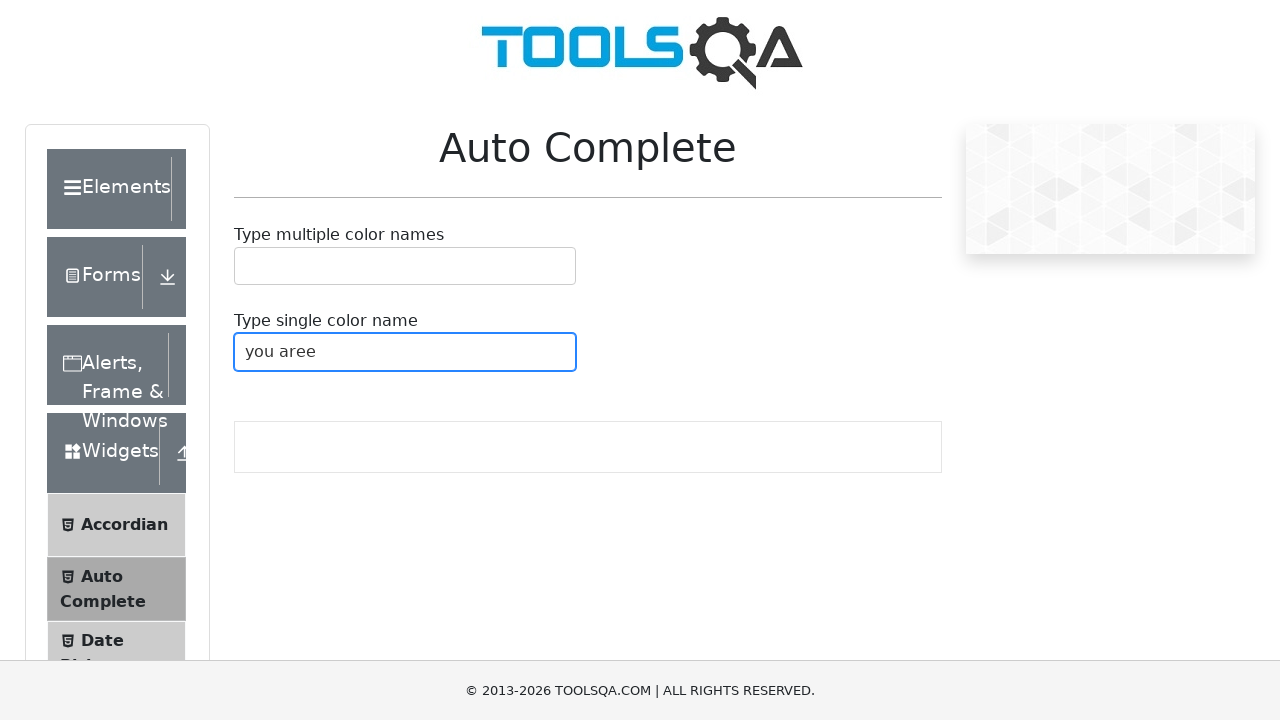

Released Shift key
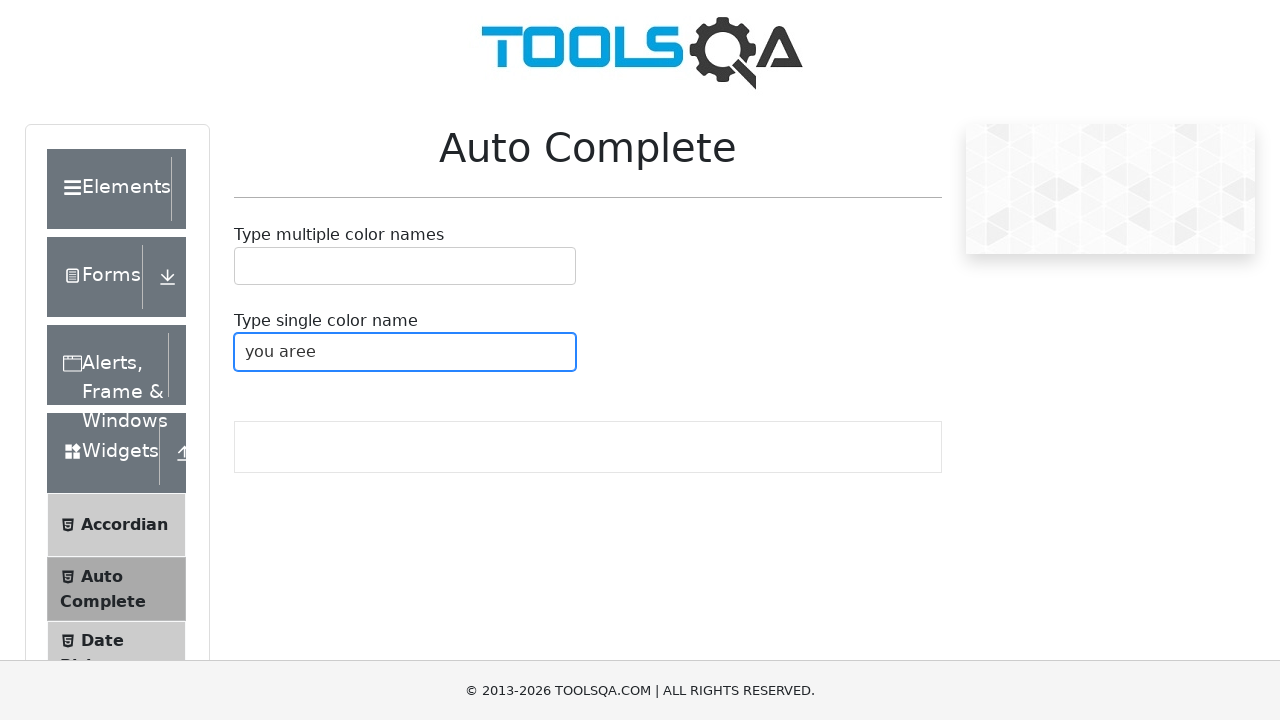

Typed 'xceptional' to complete the text 'You areExceptional'
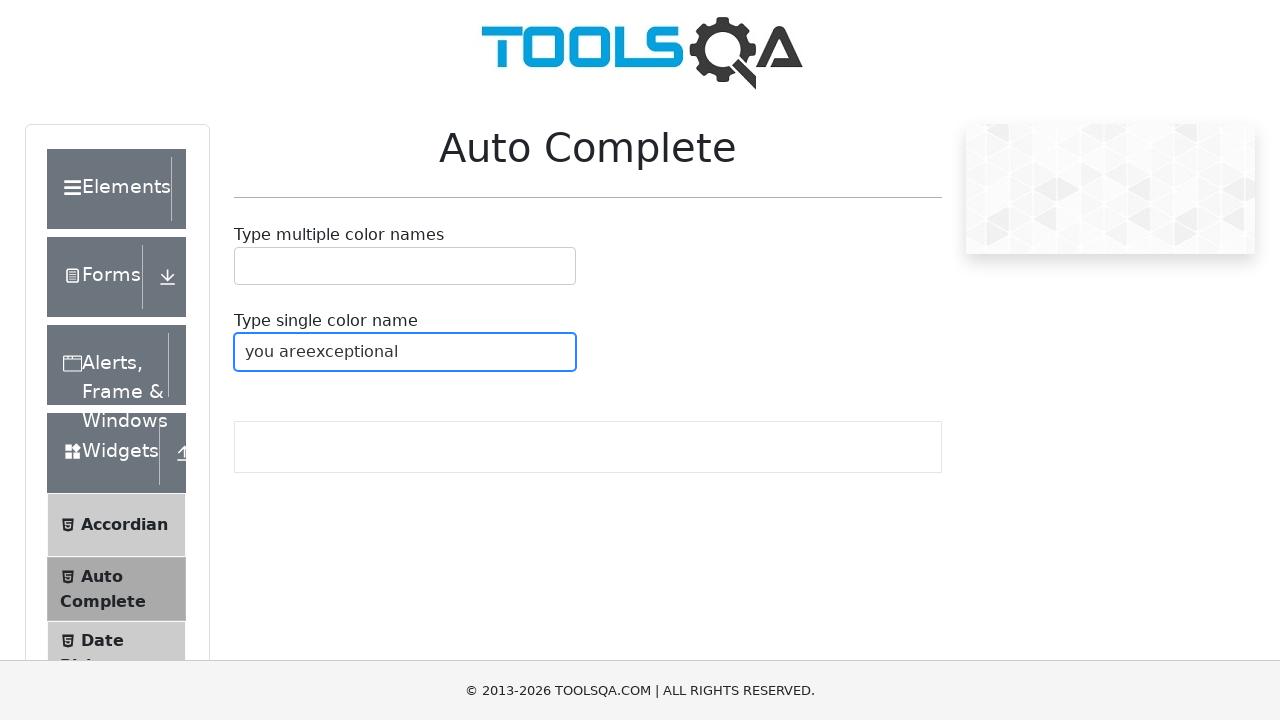

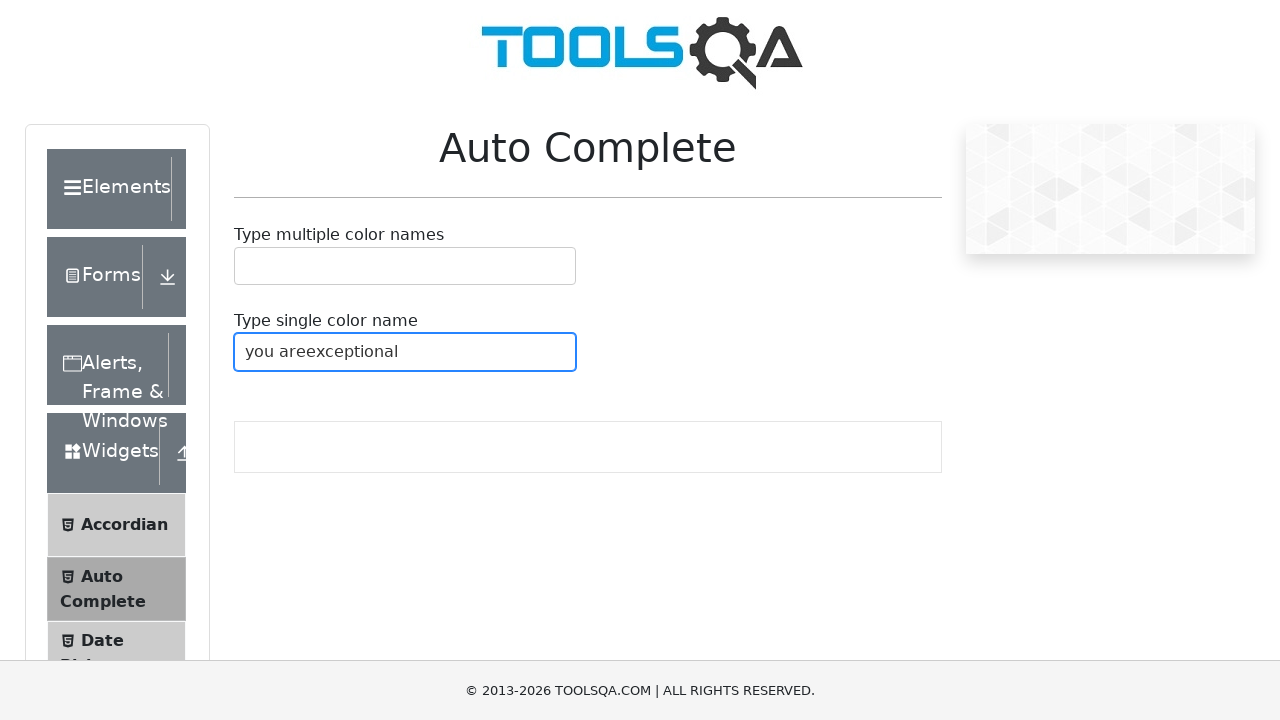